Tests department form submission by filling in department details and verifying the submission

Starting URL: https://webapps.tekstac.com/SeleniumApp1/SmartUniversity/add_dept.html

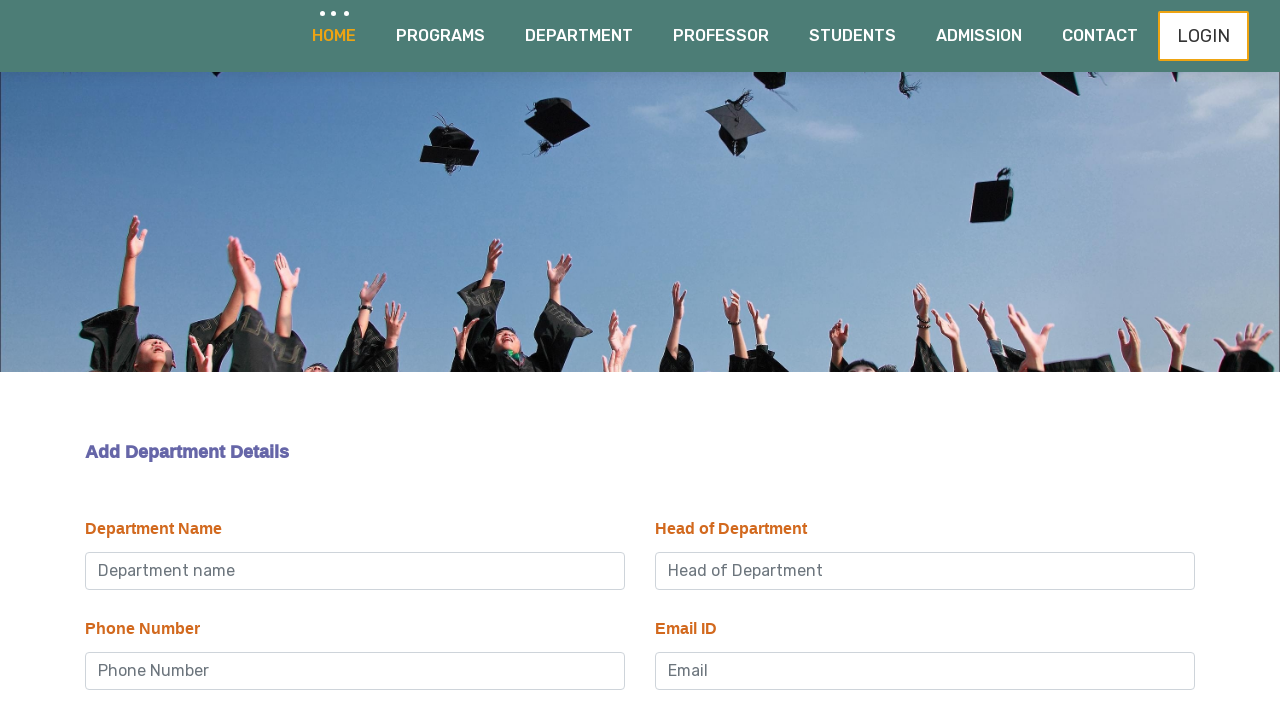

Filled department name field with 'Mechanical'
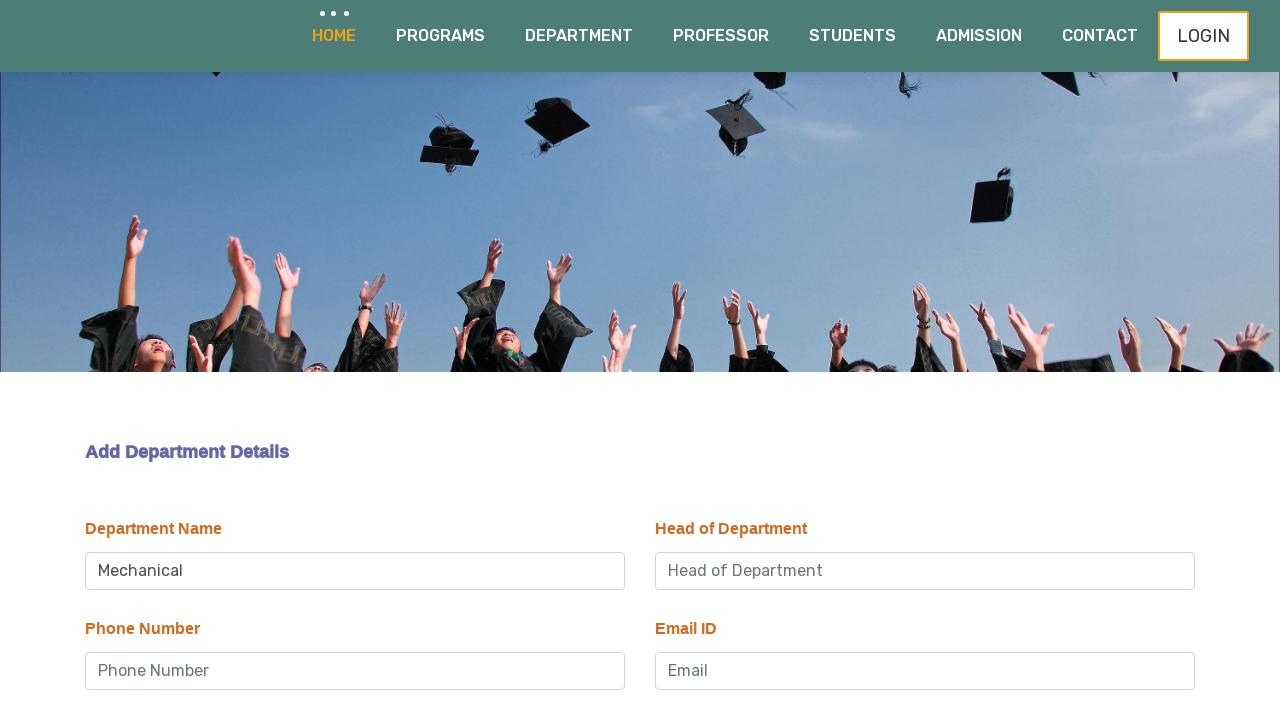

Filled department head field with 'Dr. Alex'
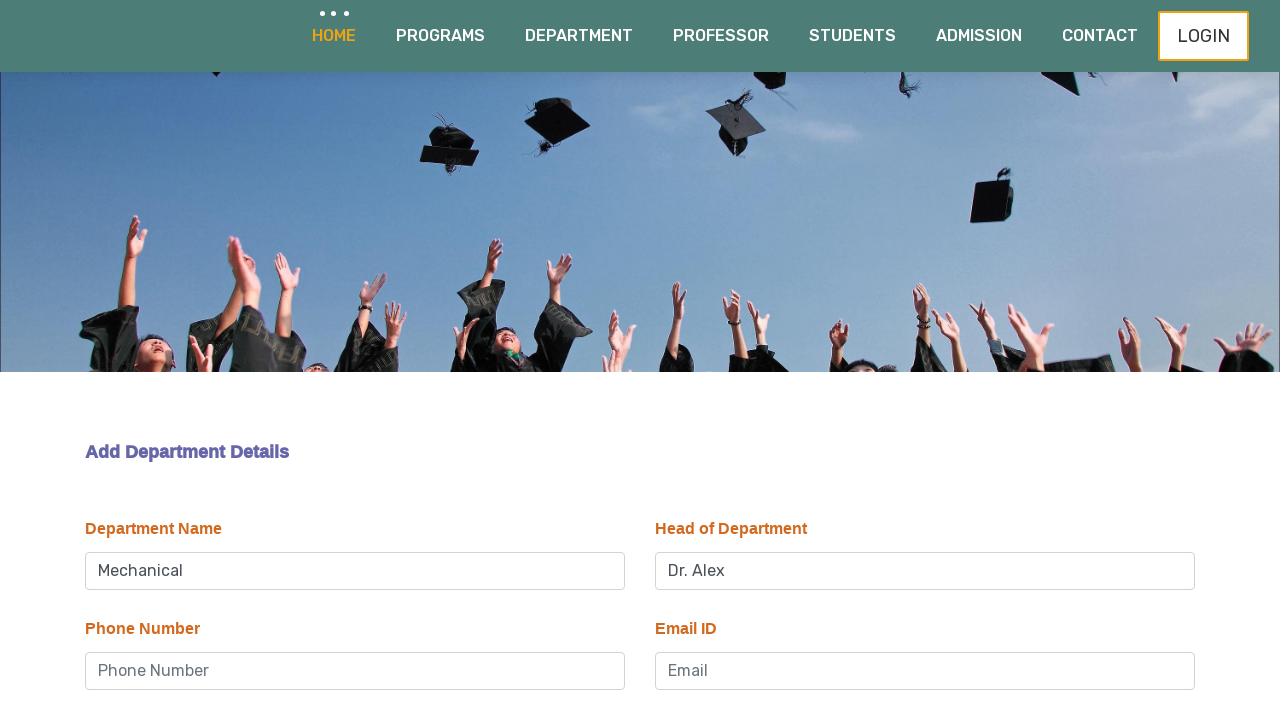

Filled phone number field with '9876543210'
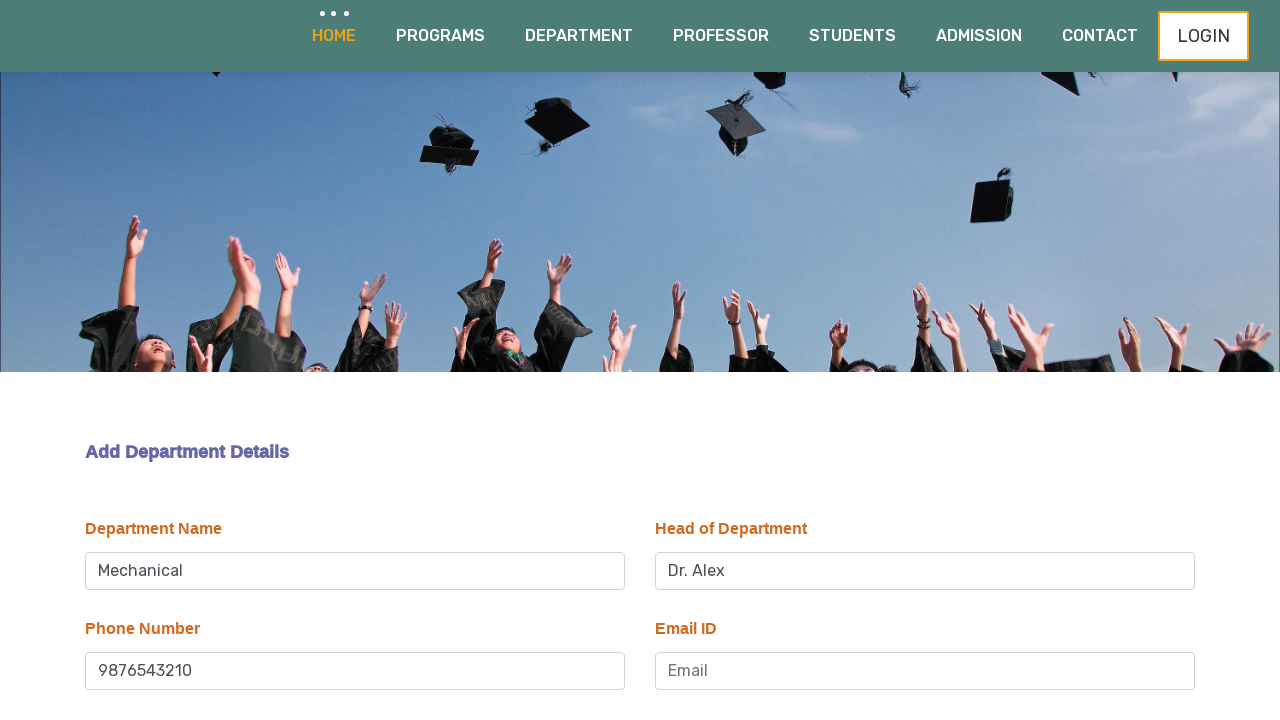

Filled email field with 'alex@rockyuniv.edu'
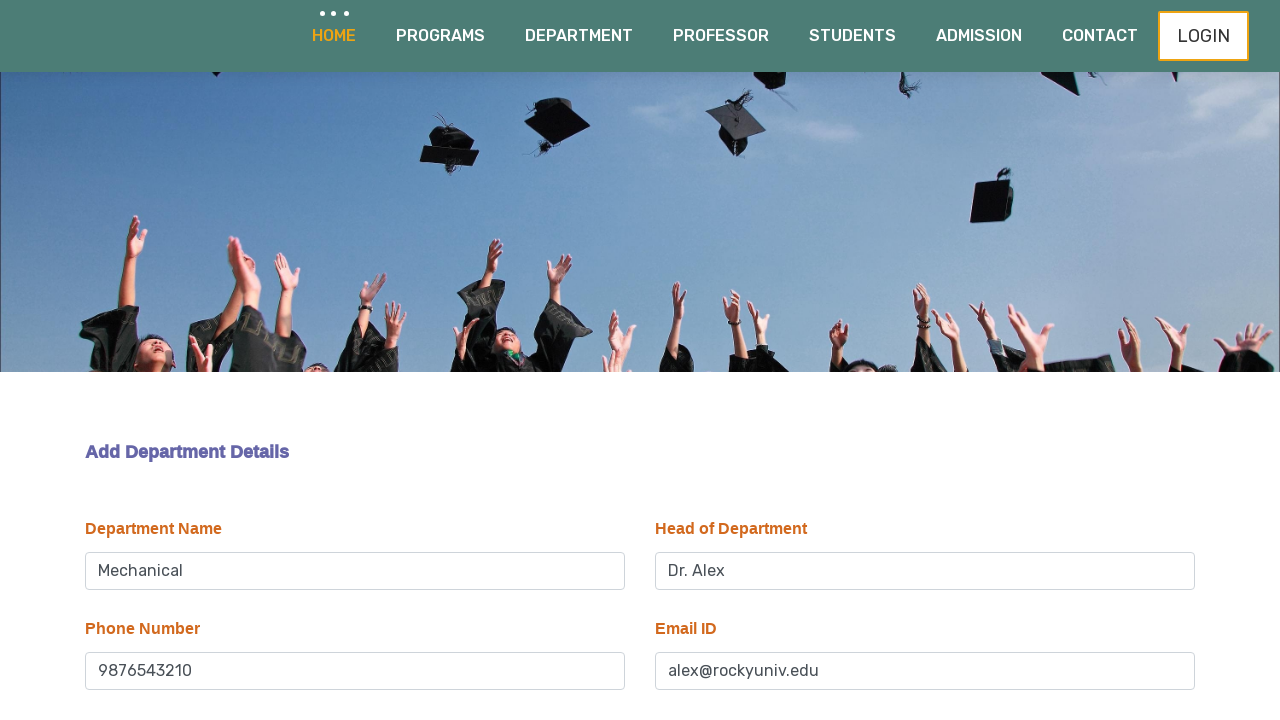

Filled student count field with '85'
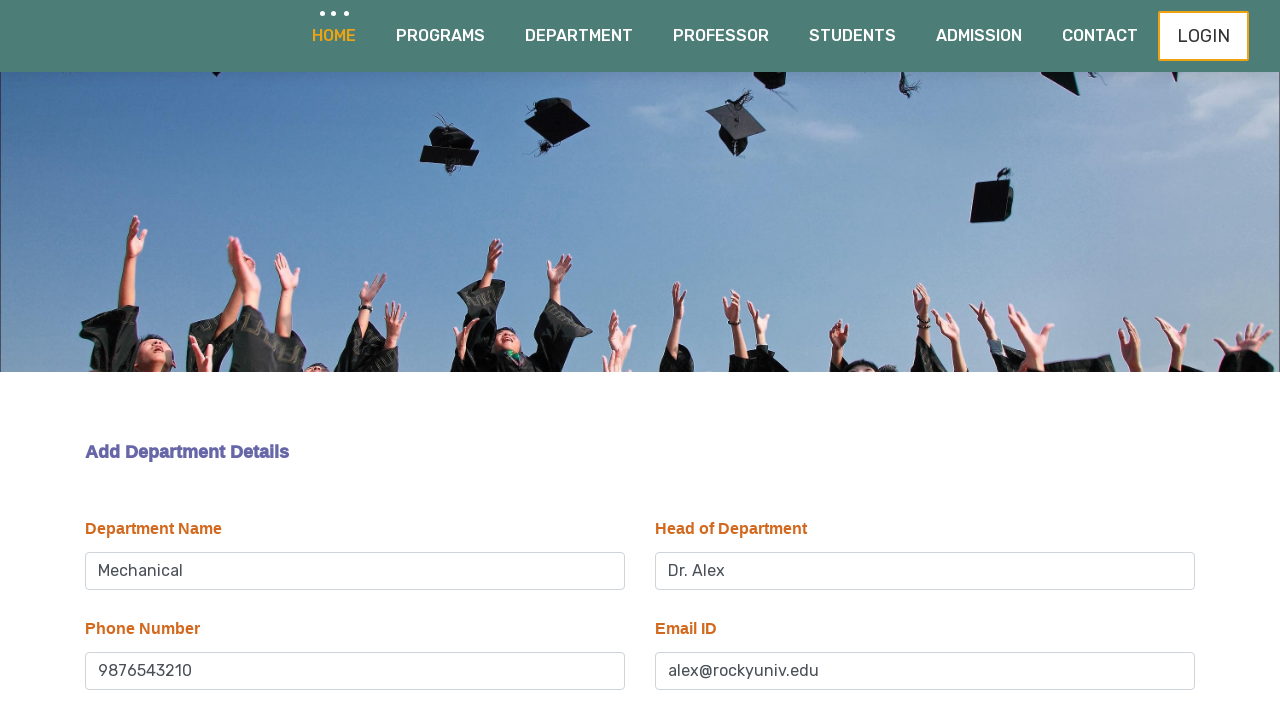

Set status field to 'Active'
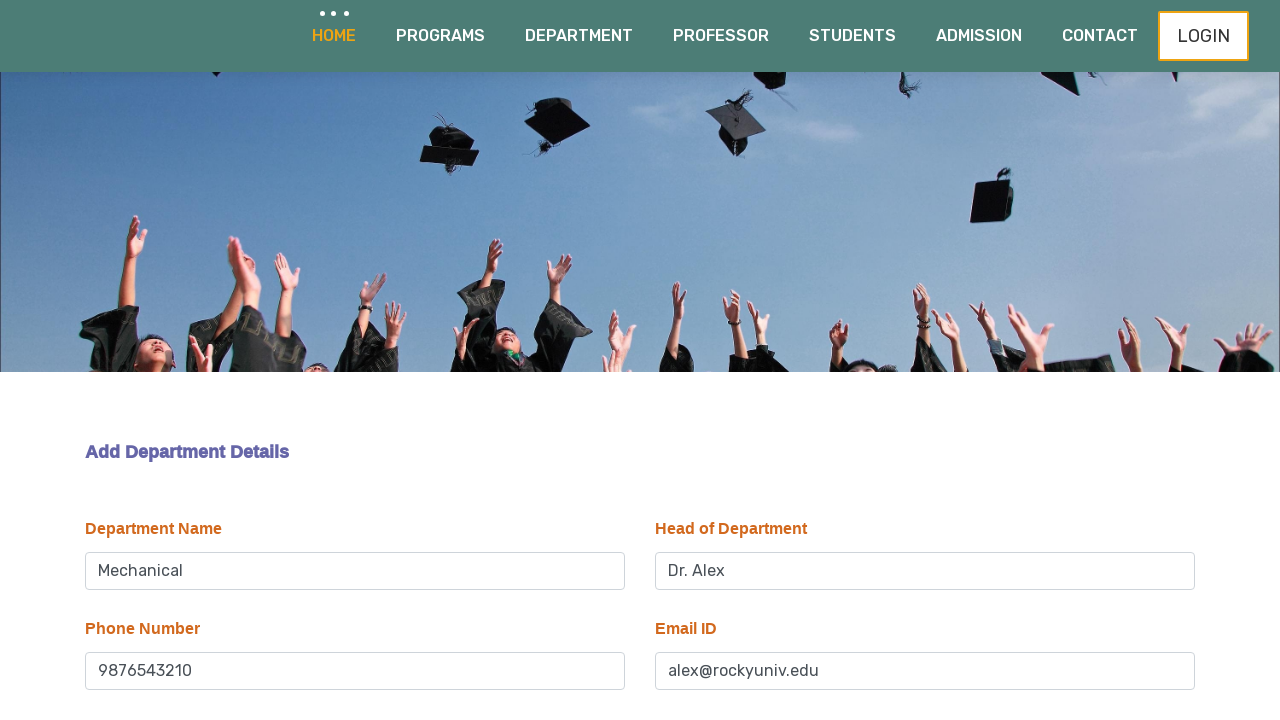

Clicked submit button to add department
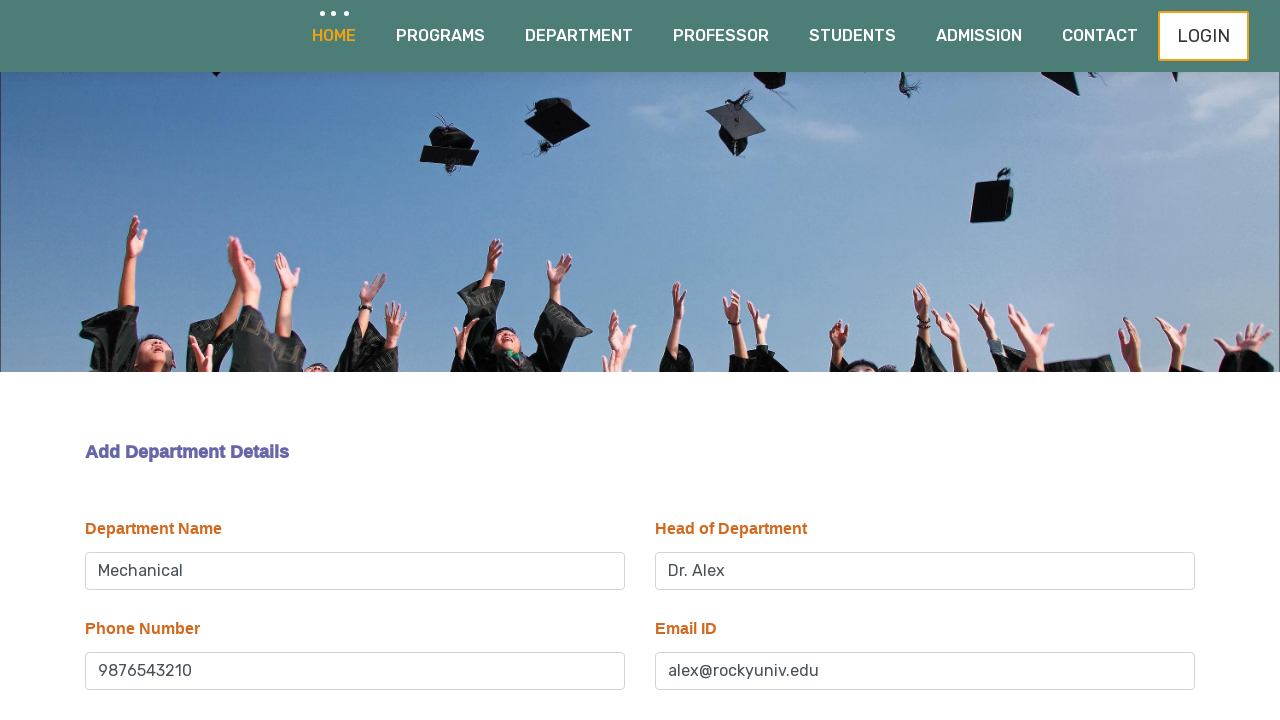

Department table updated with new row
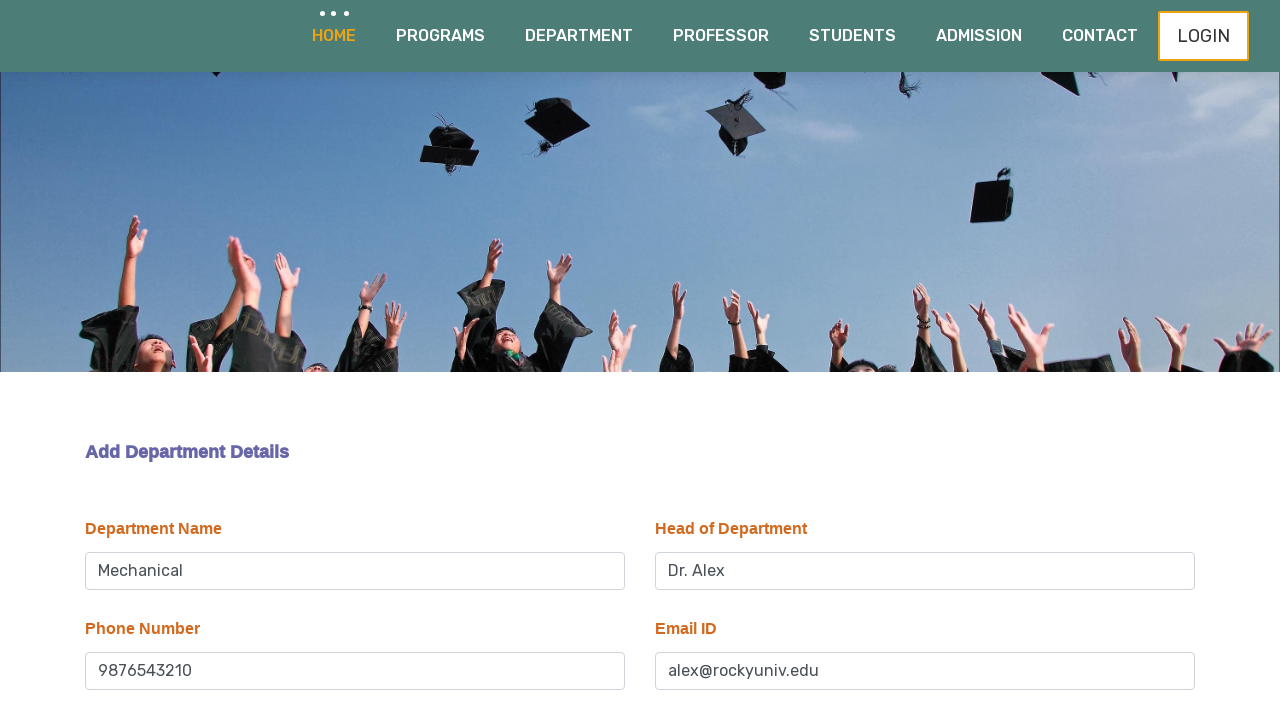

Retrieved last row text from department table to verify submission
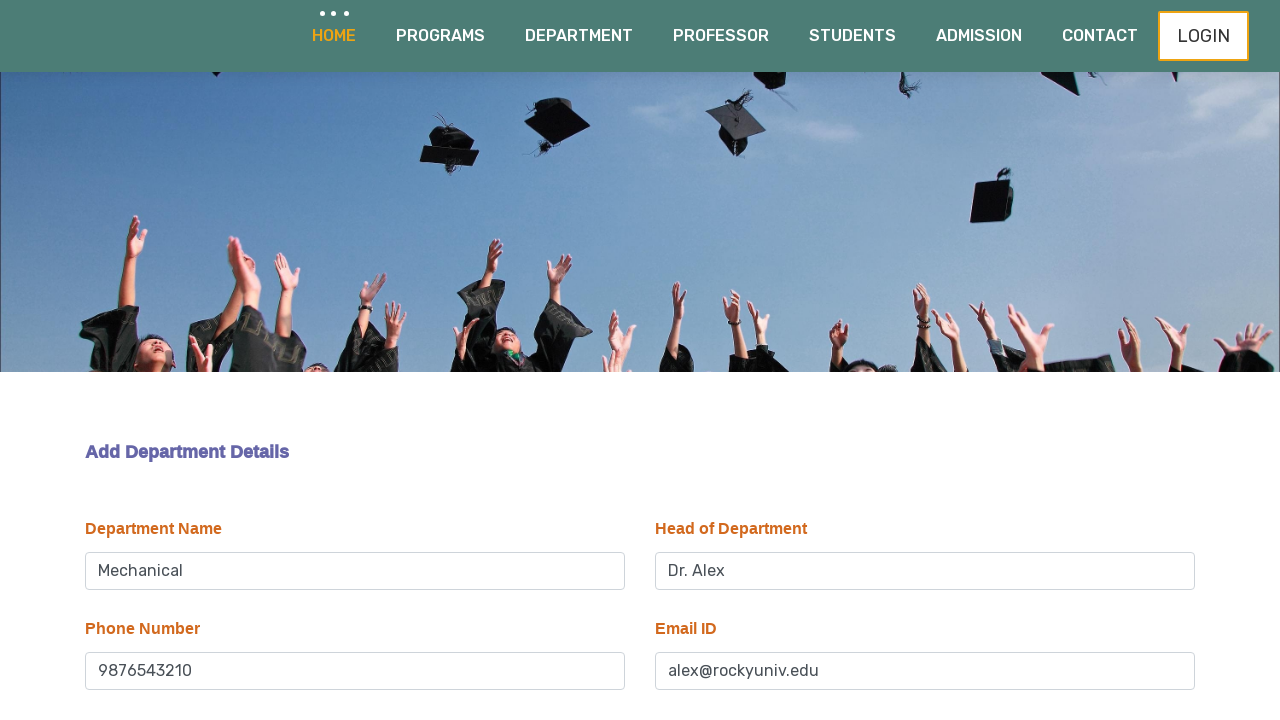

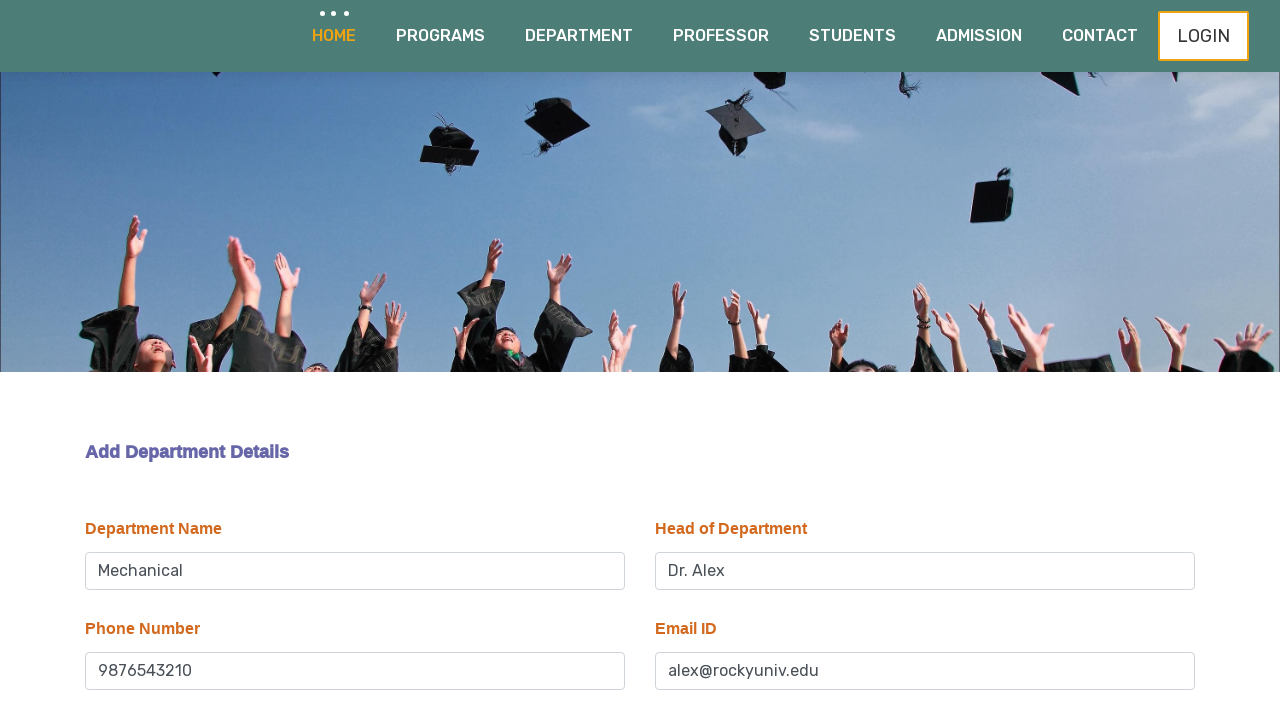